Tests basic browser navigation by navigating to a page, then using forward, back, and refresh navigation commands.

Starting URL: http://www.ultimateqa.com/automation

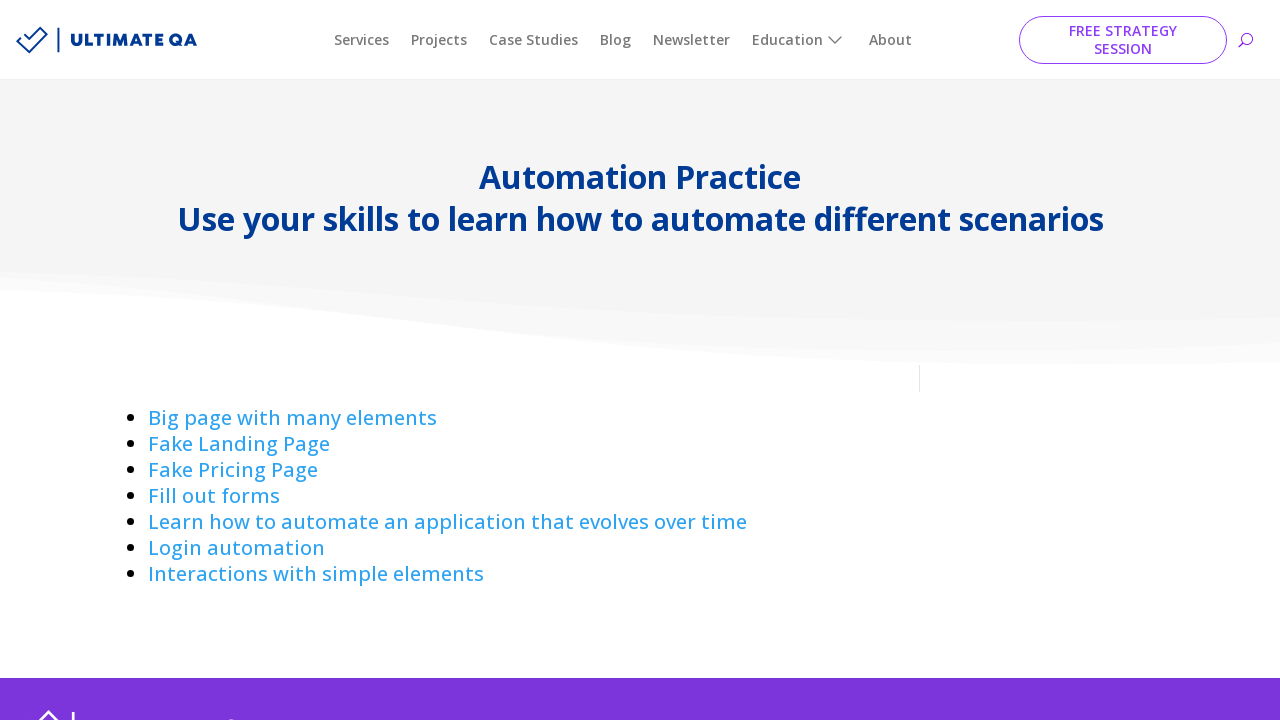

Navigated forward in browser history
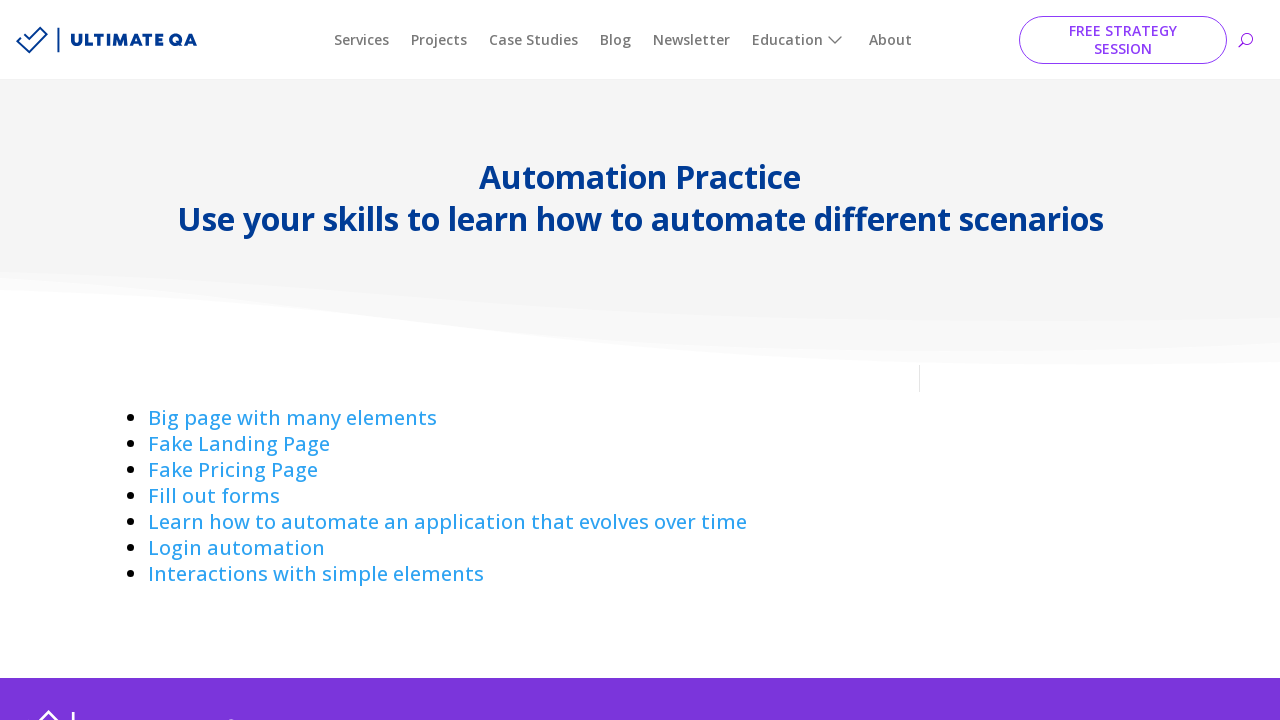

Navigated back in browser history
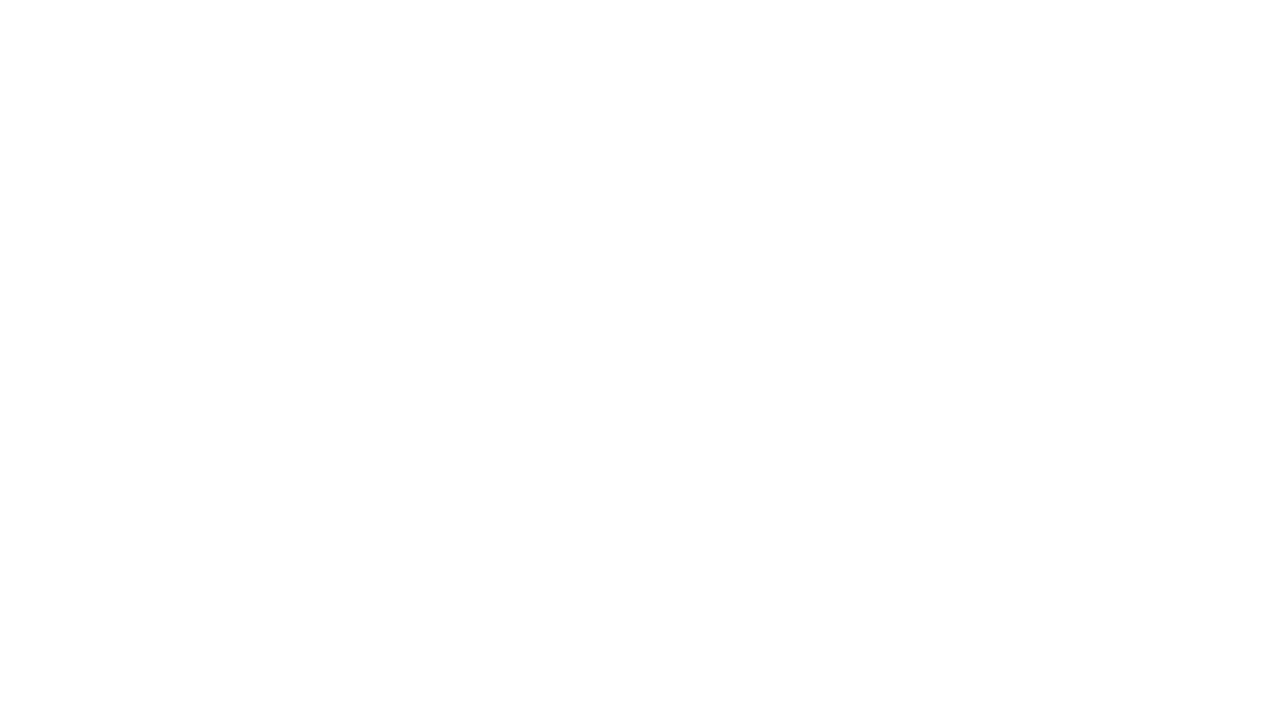

Refreshed the current page
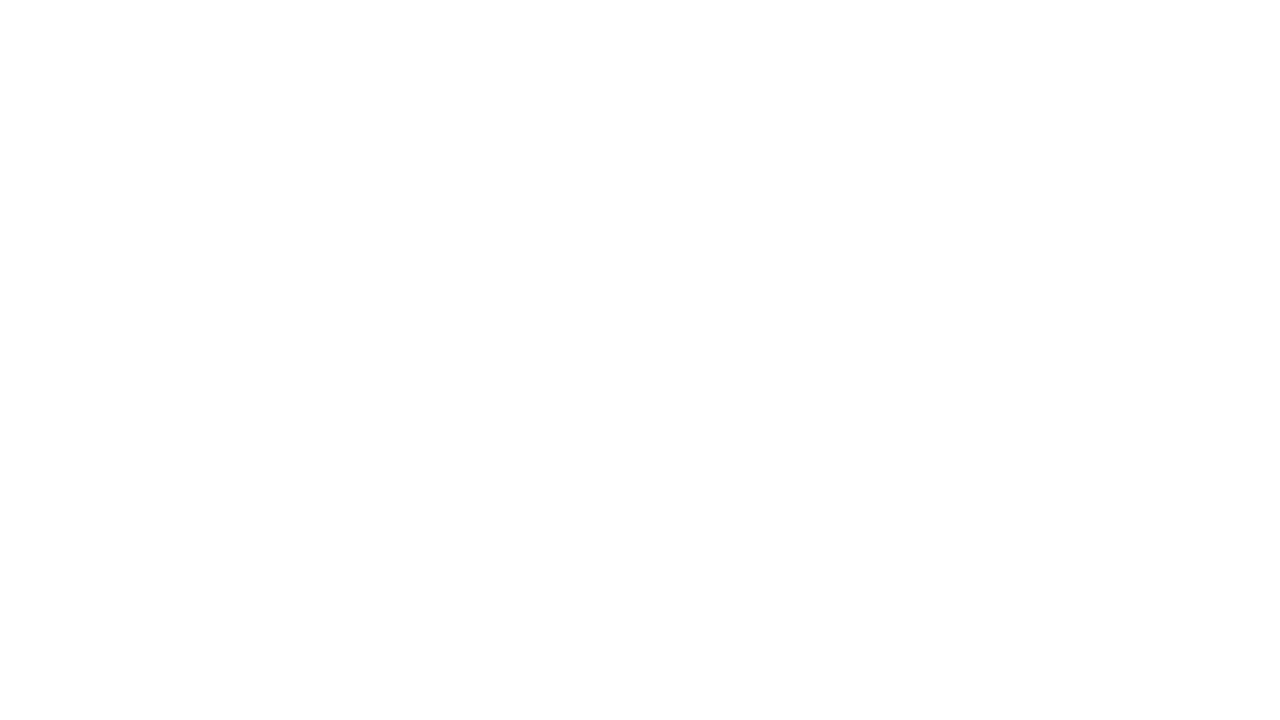

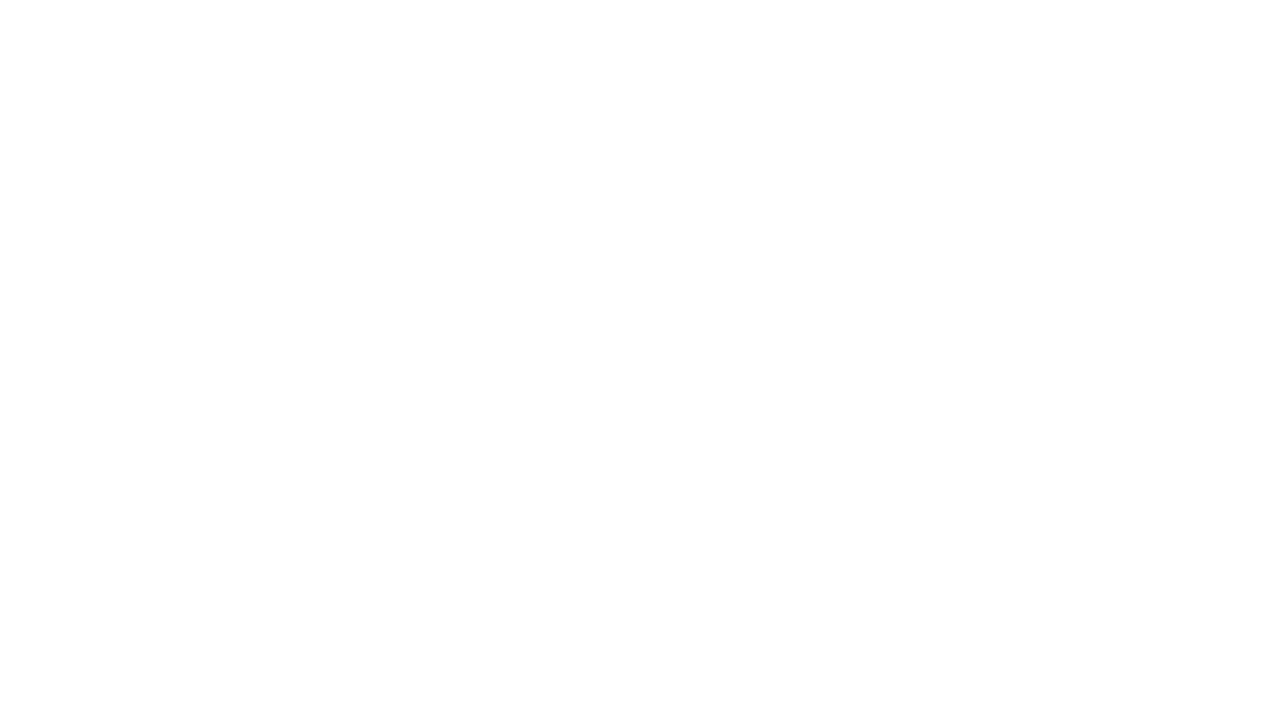